Tests browser window manipulation by minimizing, maximizing the window, and then using JavaScript to zoom the page to 50% and 80% levels on a demo e-commerce site.

Starting URL: https://demo.nopcommerce.com/

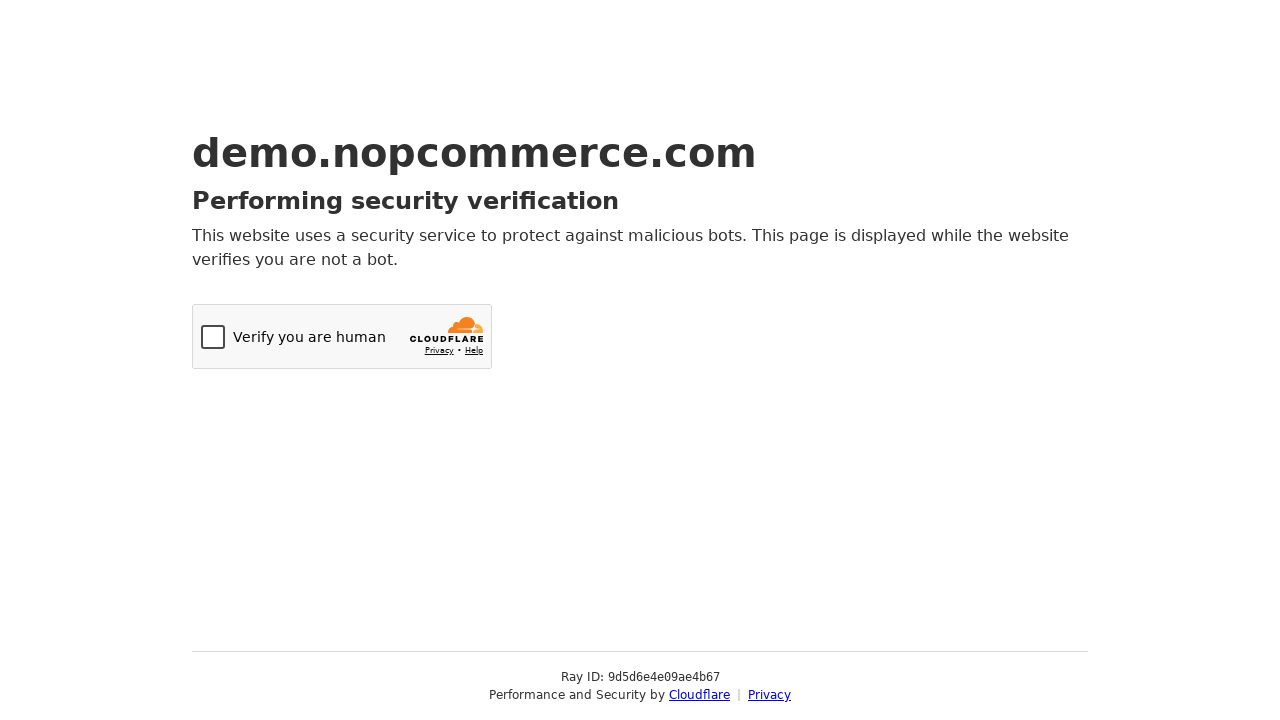

Page loaded (domcontentloaded state reached)
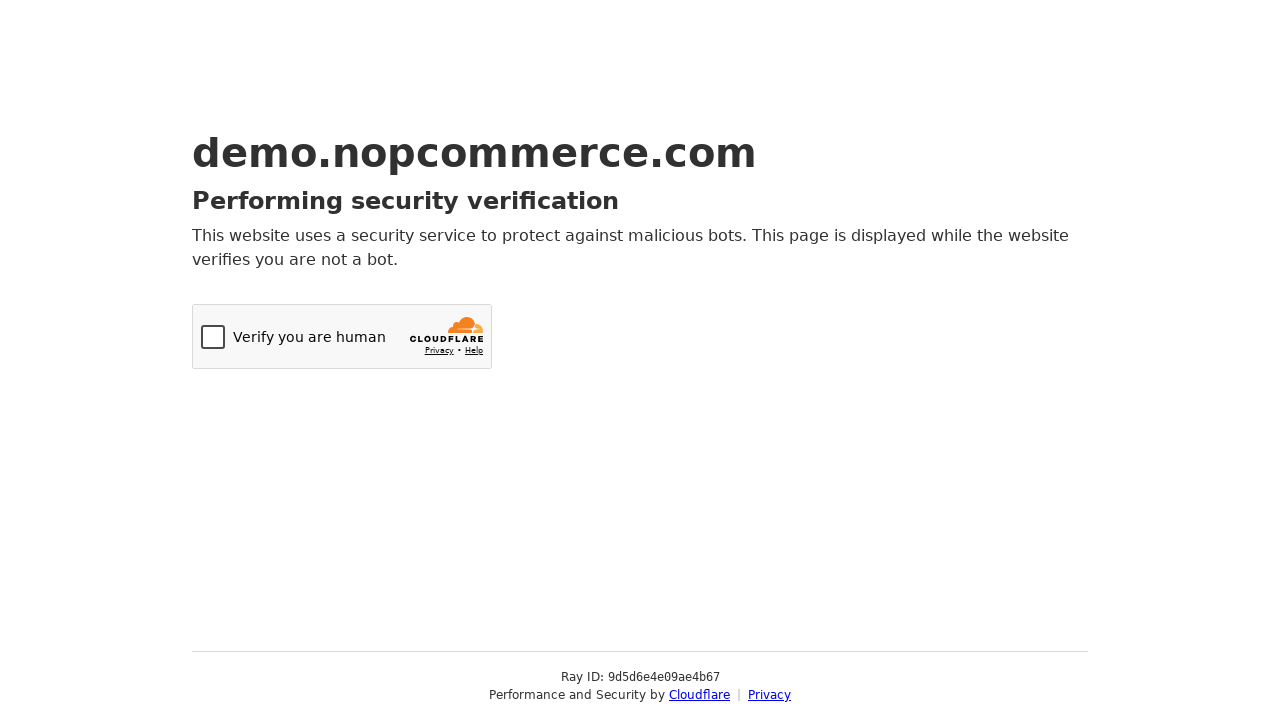

Browser window minimized by setting viewport to 800x100
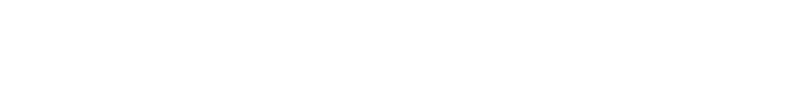

Waited 2 seconds to observe minimized window
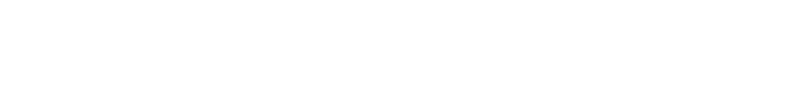

Browser window maximized by setting viewport to 1920x1080
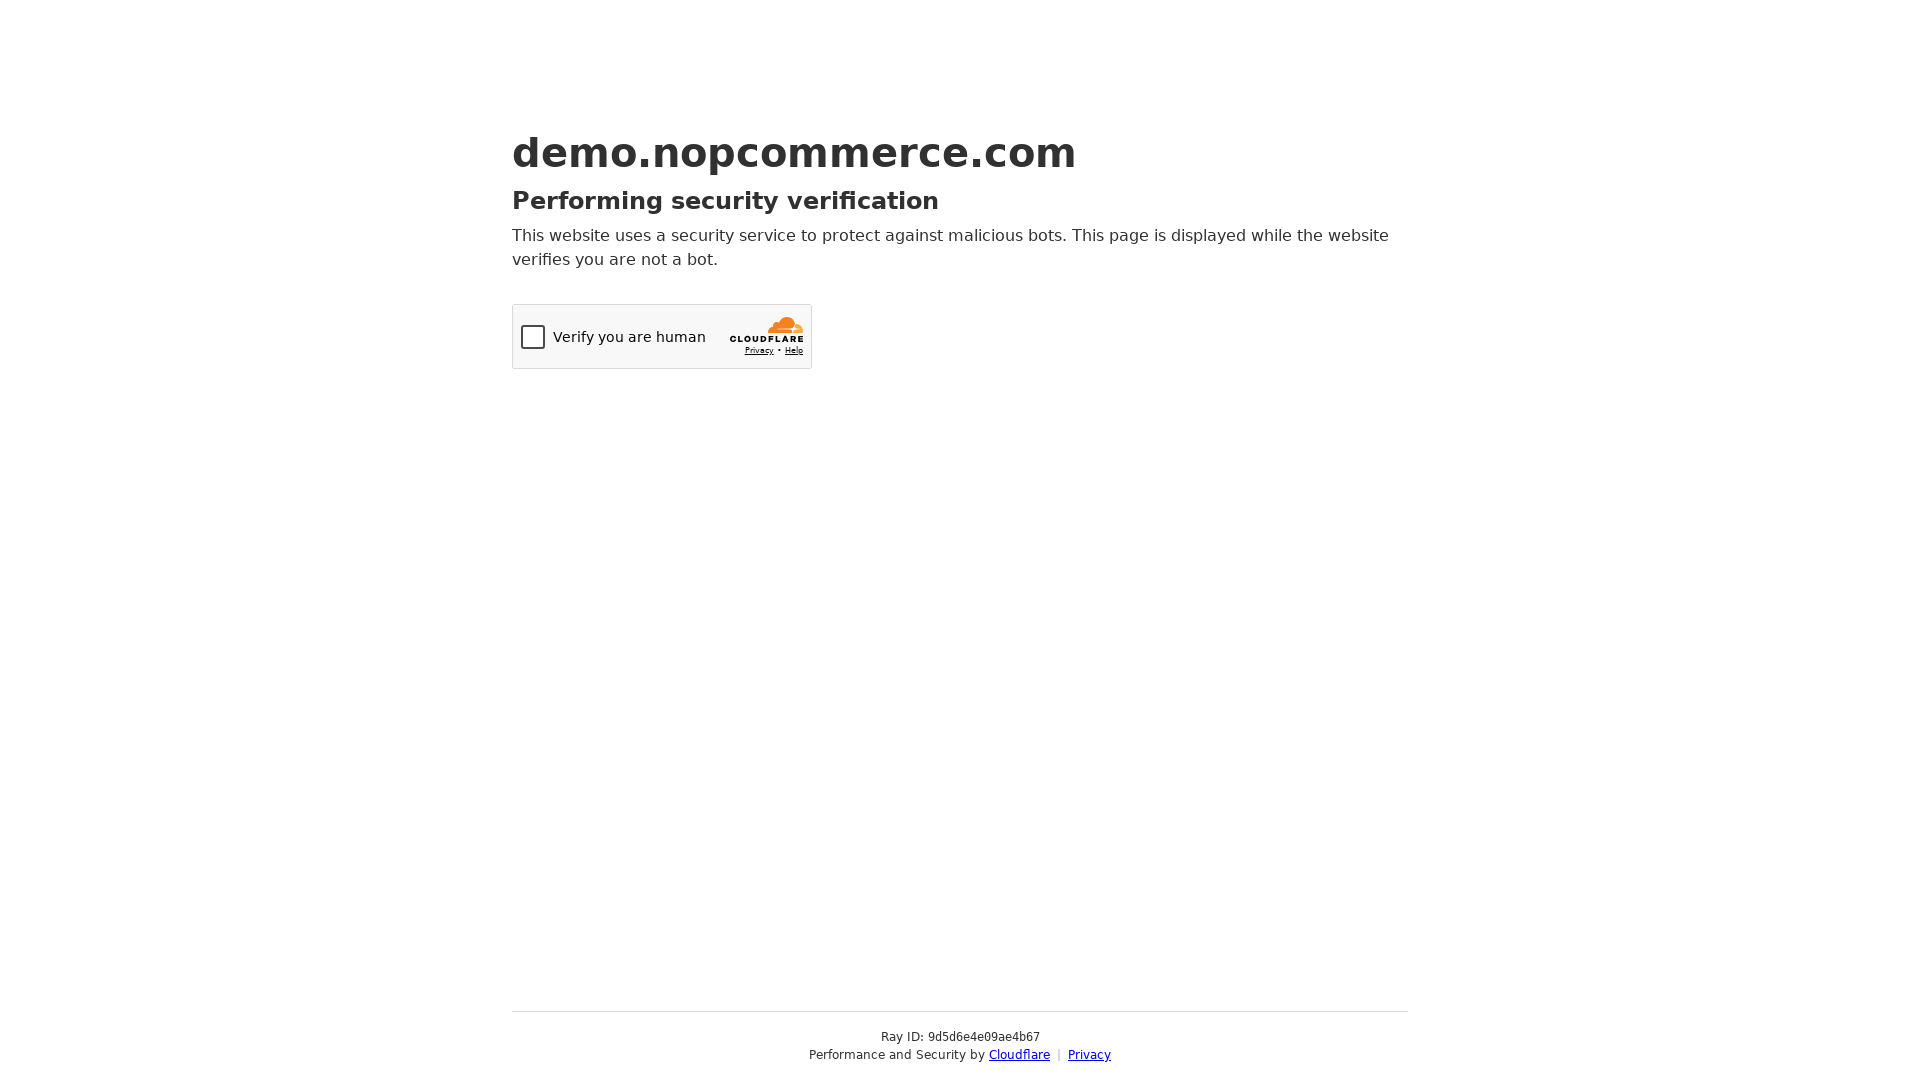

Waited 2 seconds to observe maximized window
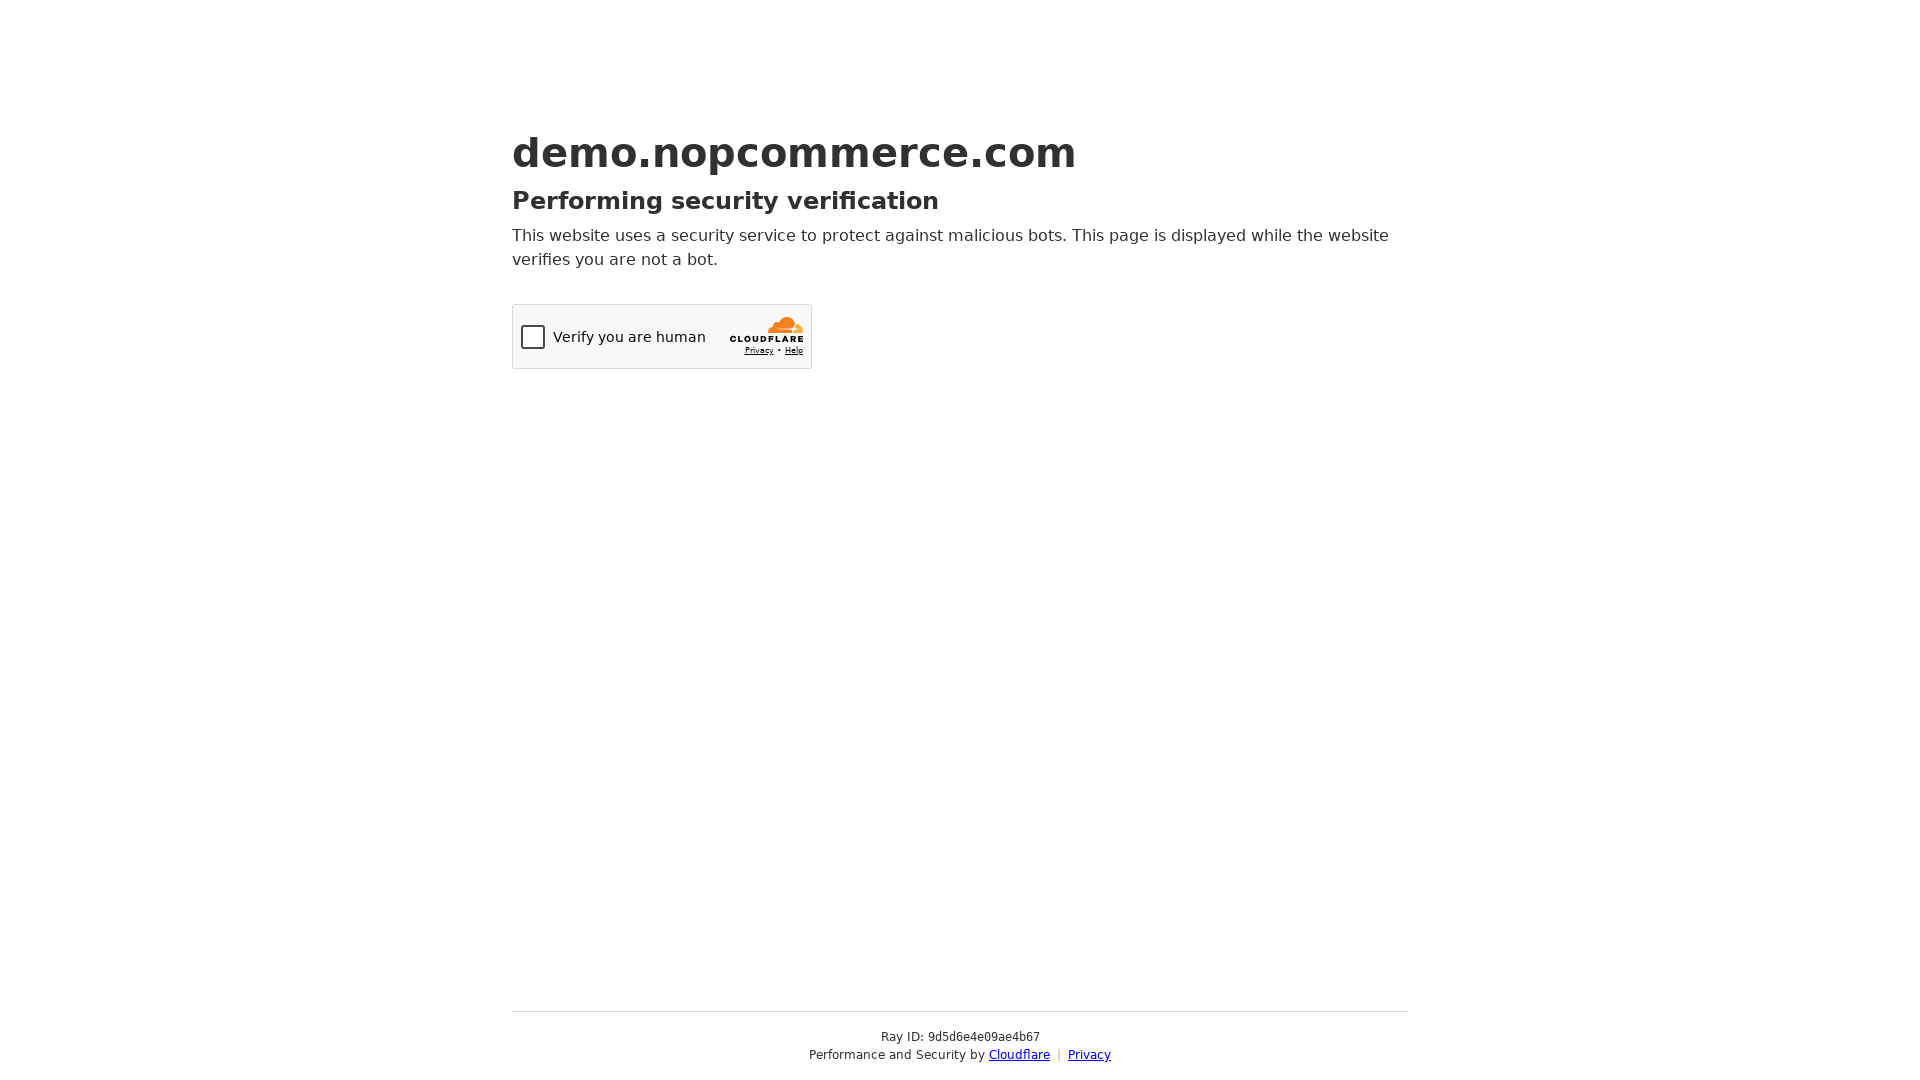

Page zoomed to 50% using JavaScript
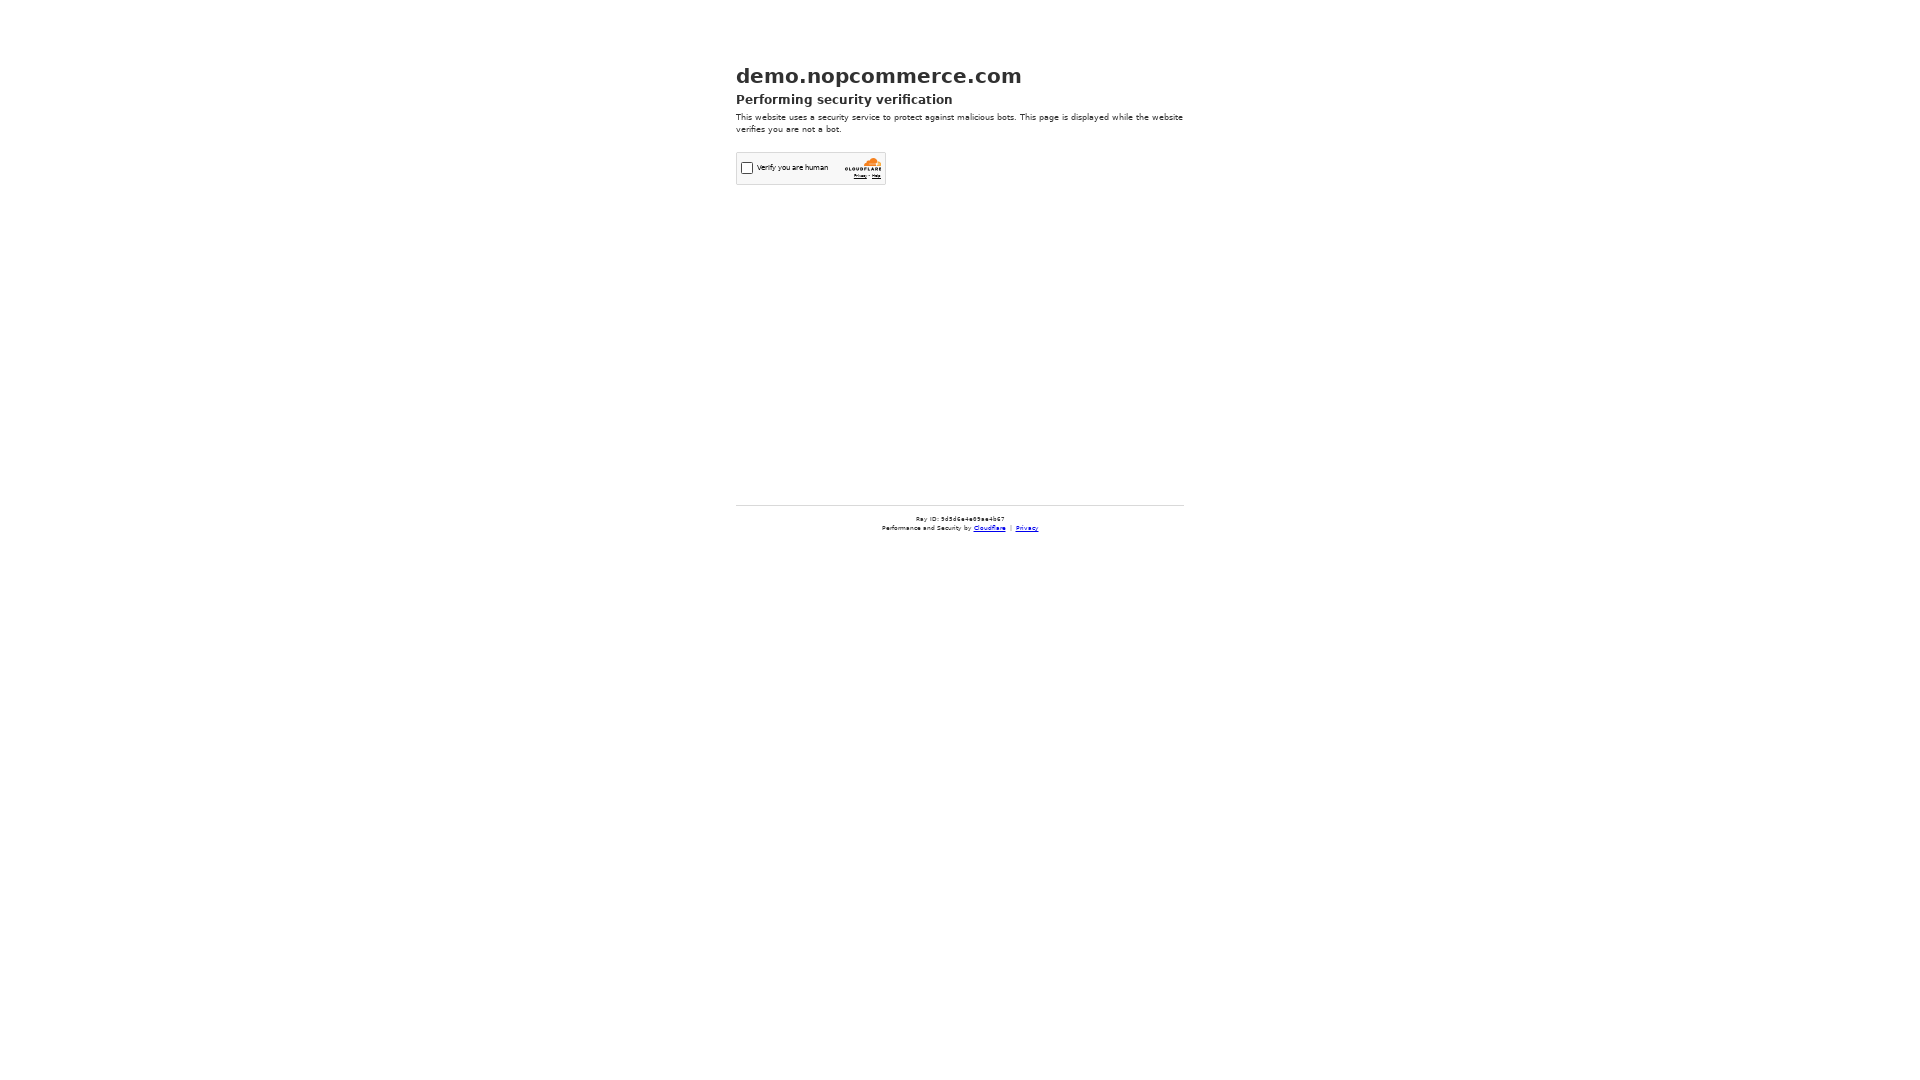

Waited 2 seconds to observe 50% zoom
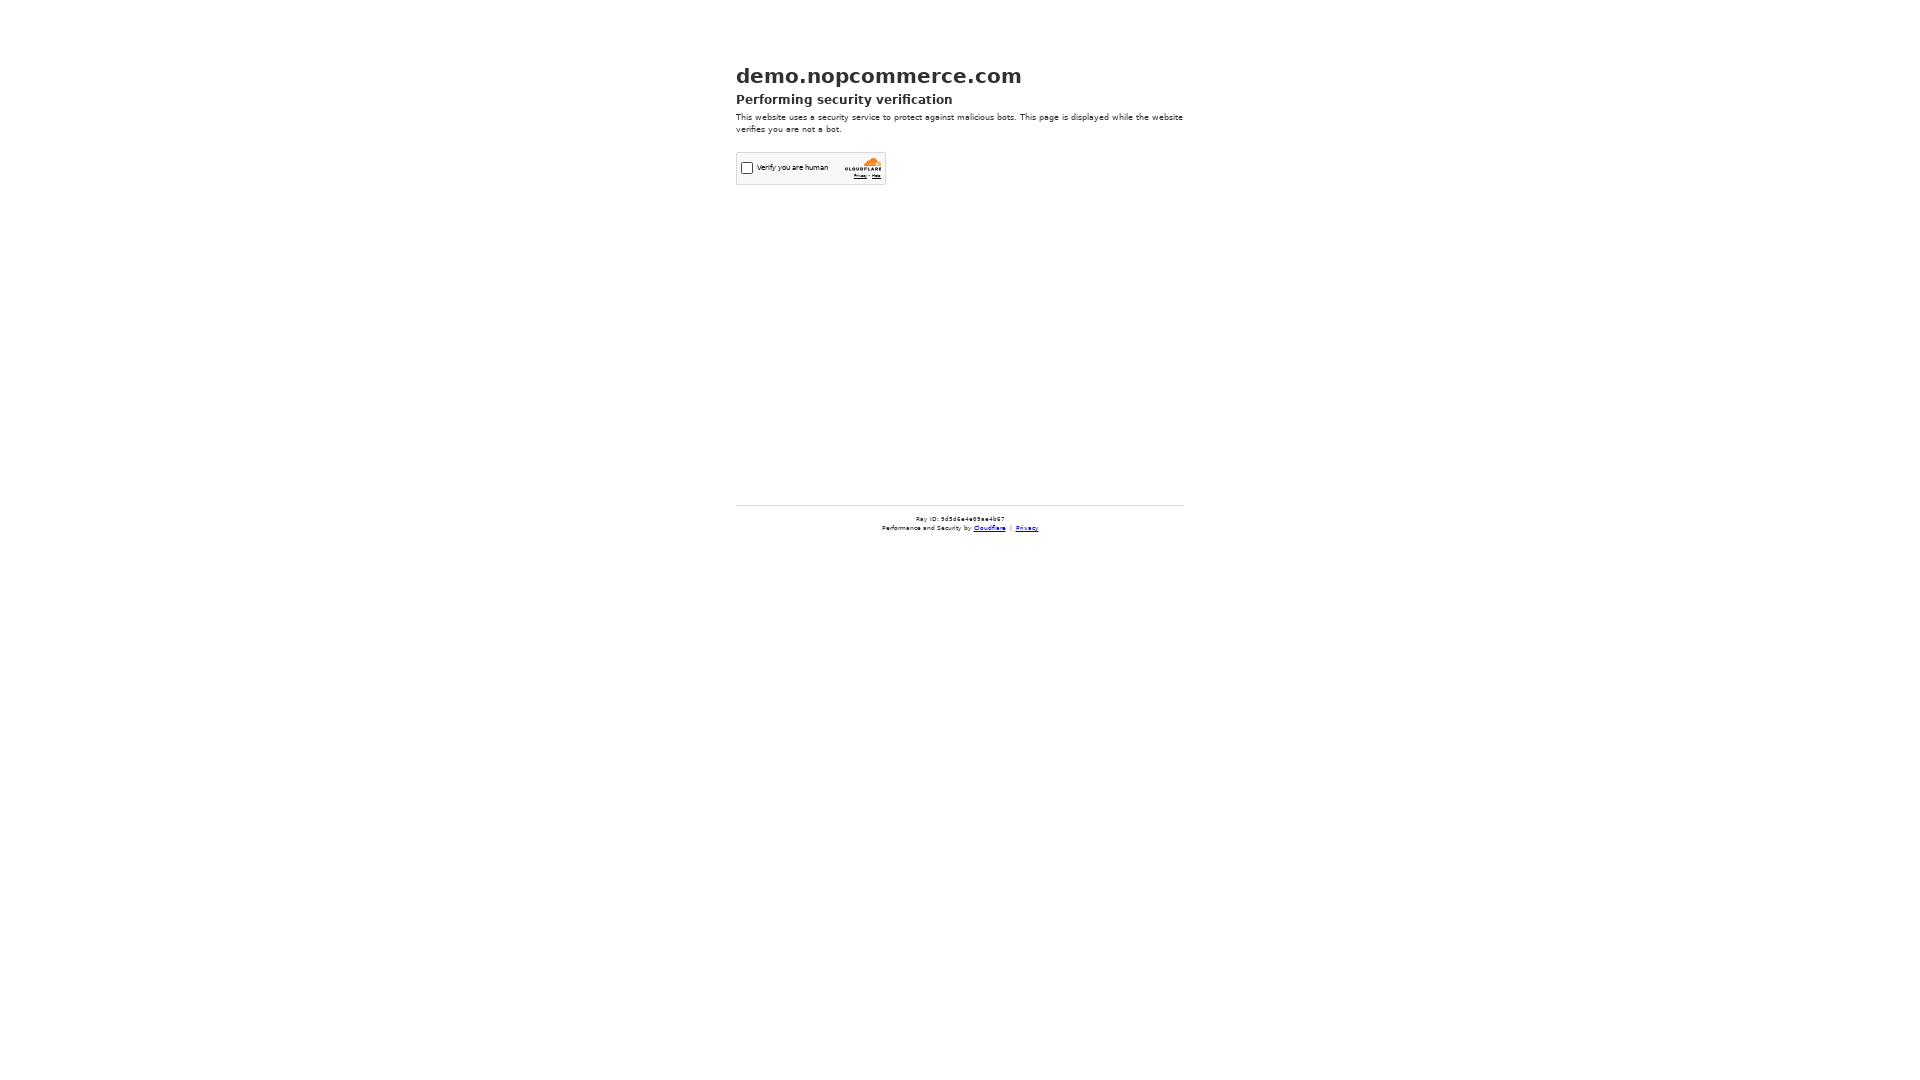

Page zoomed to 80% using JavaScript
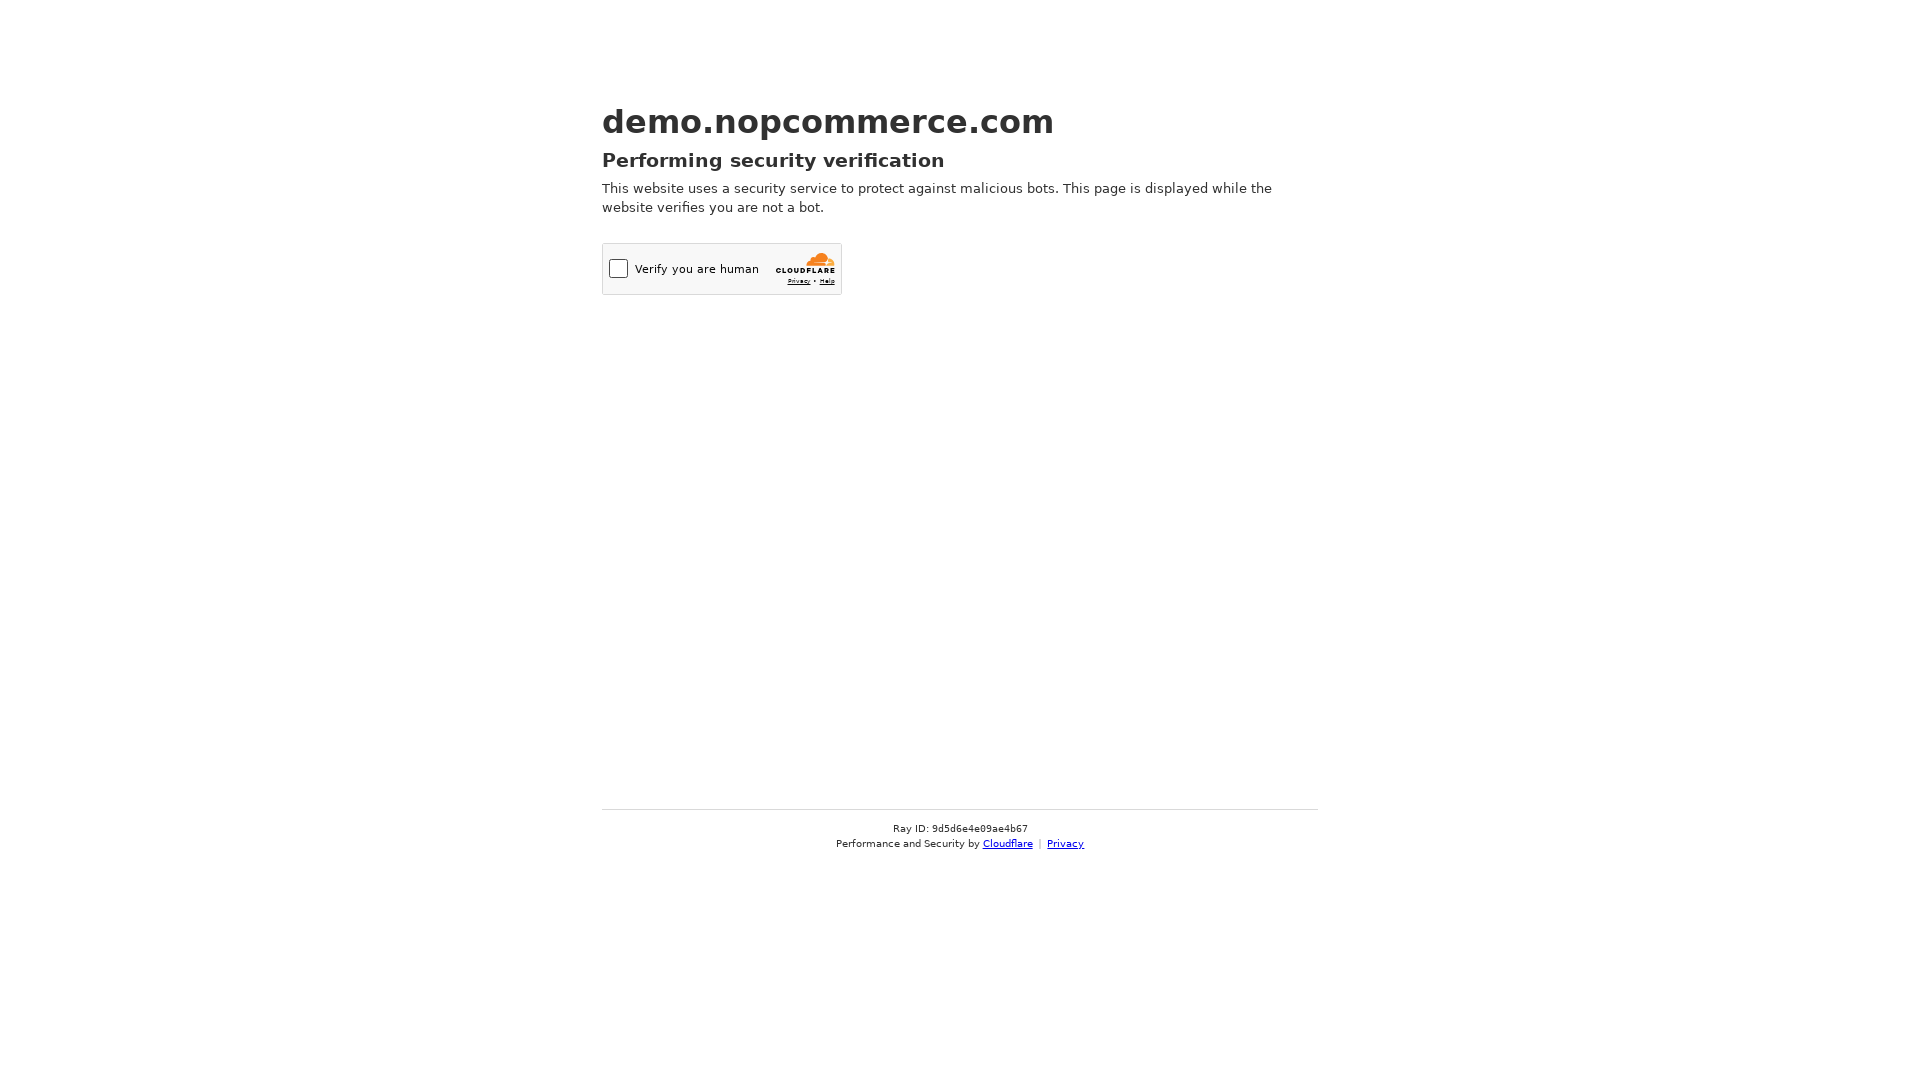

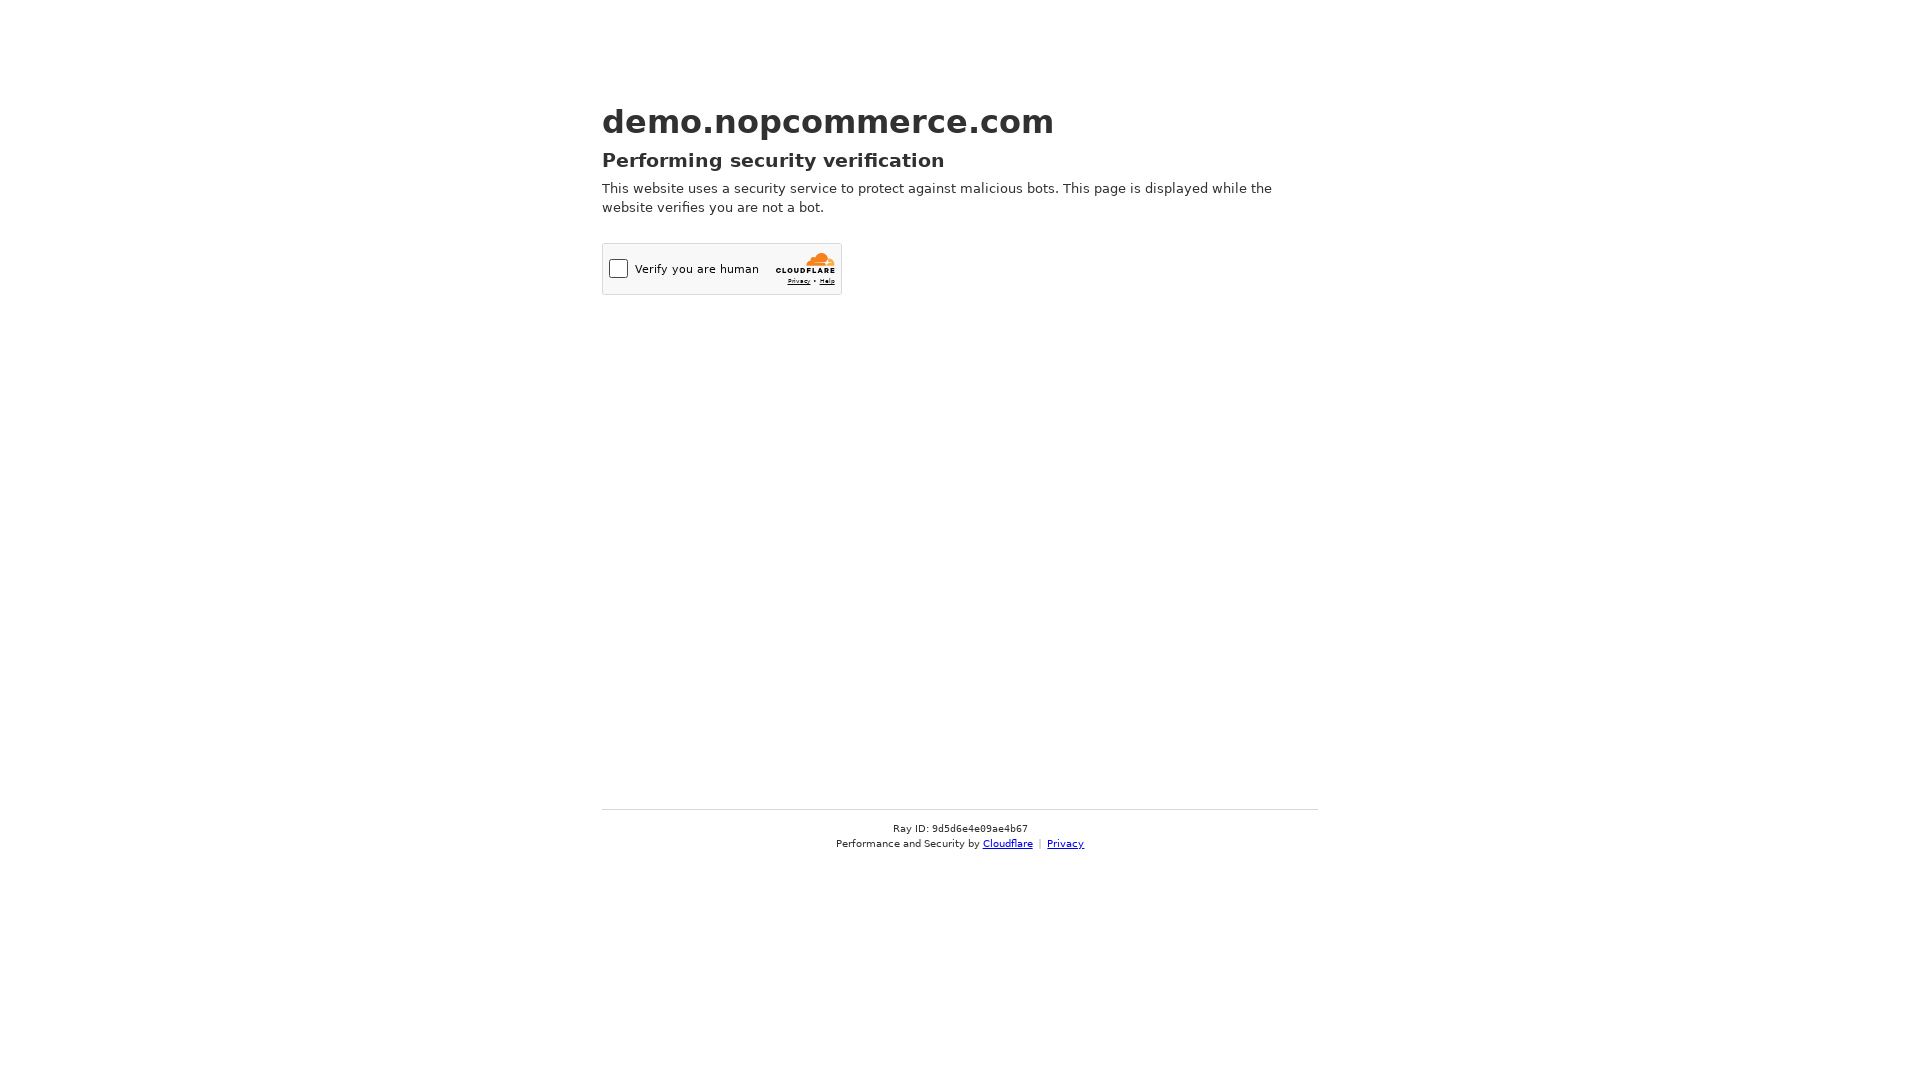